Tests jQuery UI's selectable widget by performing a click-and-drag selection from Item 1 to Item 5

Starting URL: https://jqueryui.com/selectable

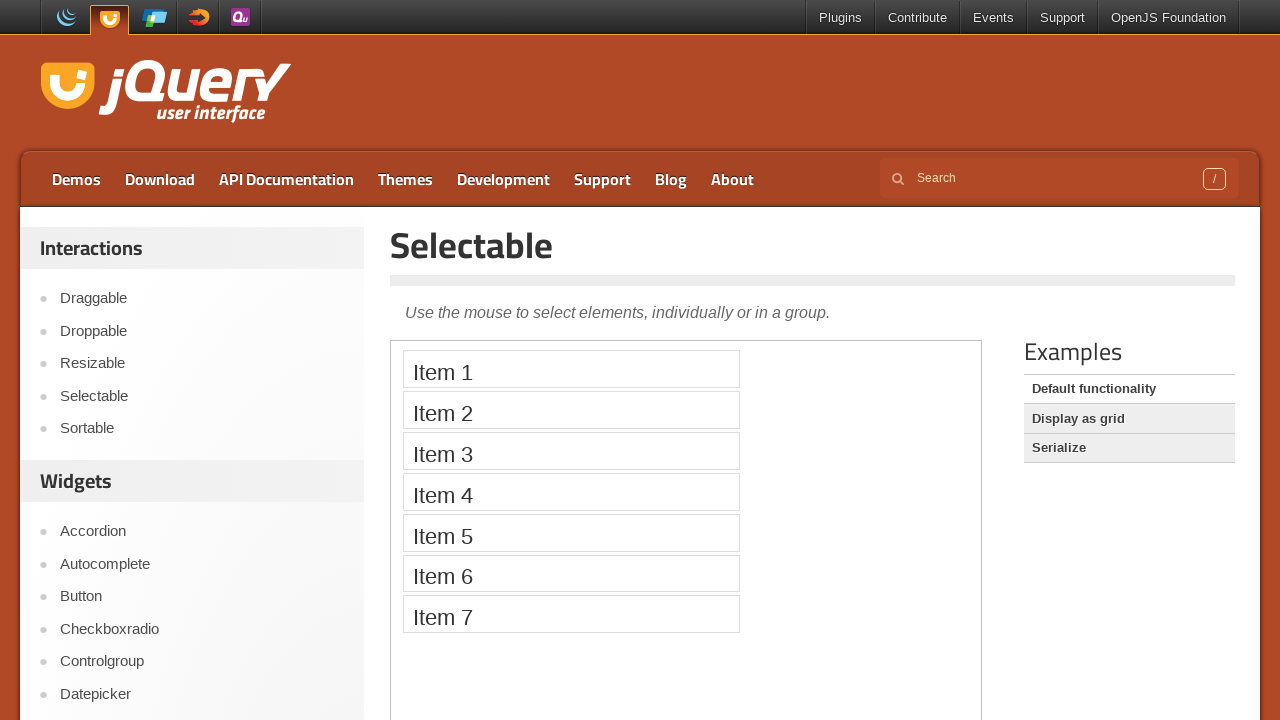

Located the iframe containing the selectable demo
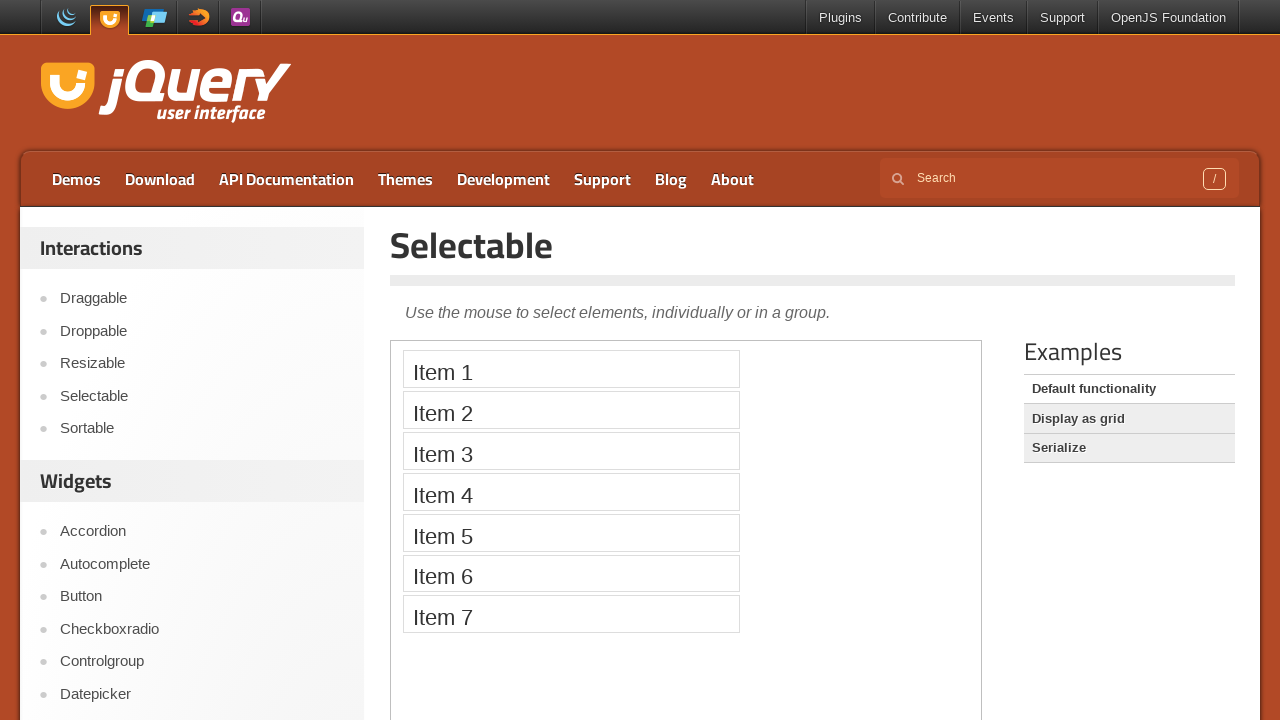

Located Item 1 element in the iframe
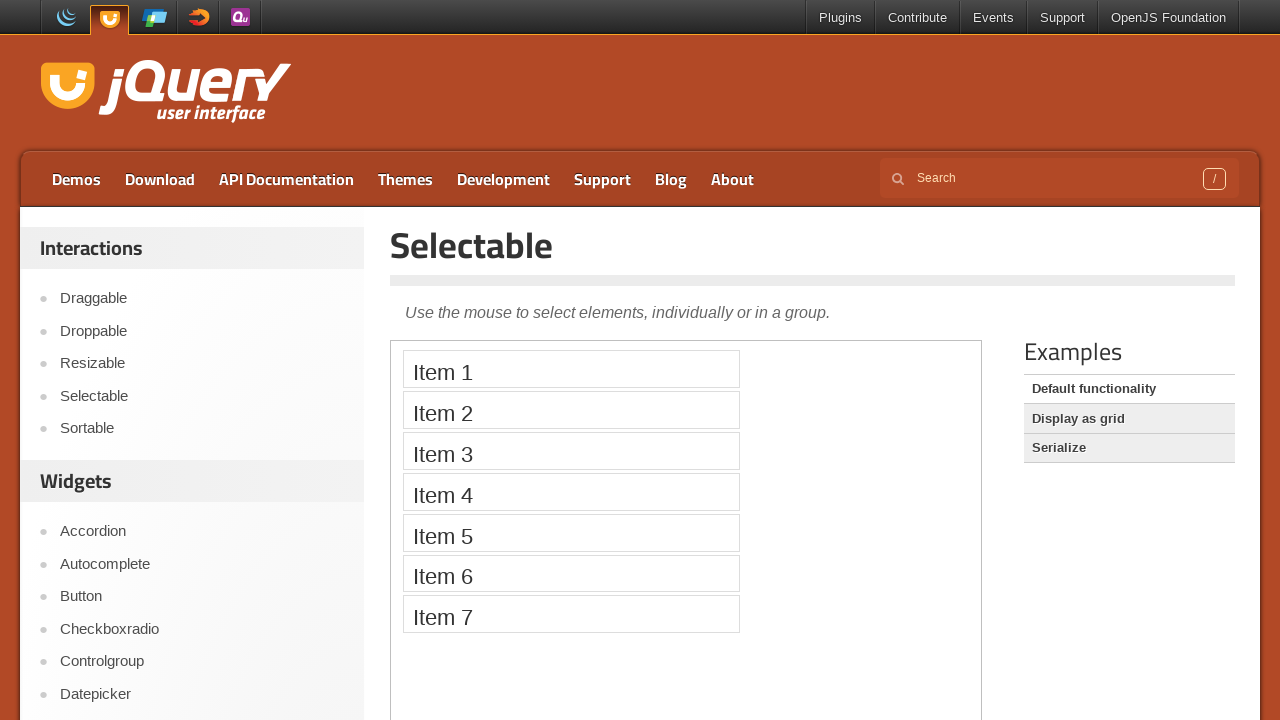

Located Item 5 element in the iframe
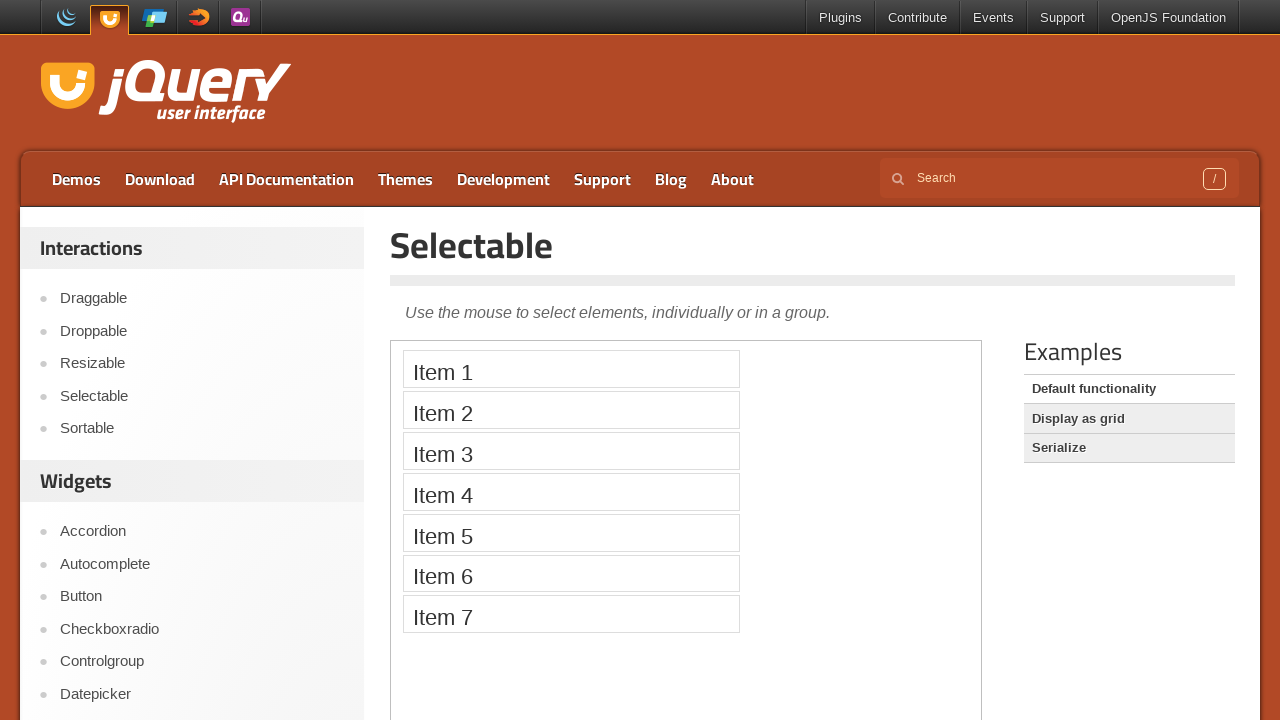

Hovered over Item 1 at (571, 369) on iframe >> nth=0 >> internal:control=enter-frame >> xpath=//li[text()='Item 1']
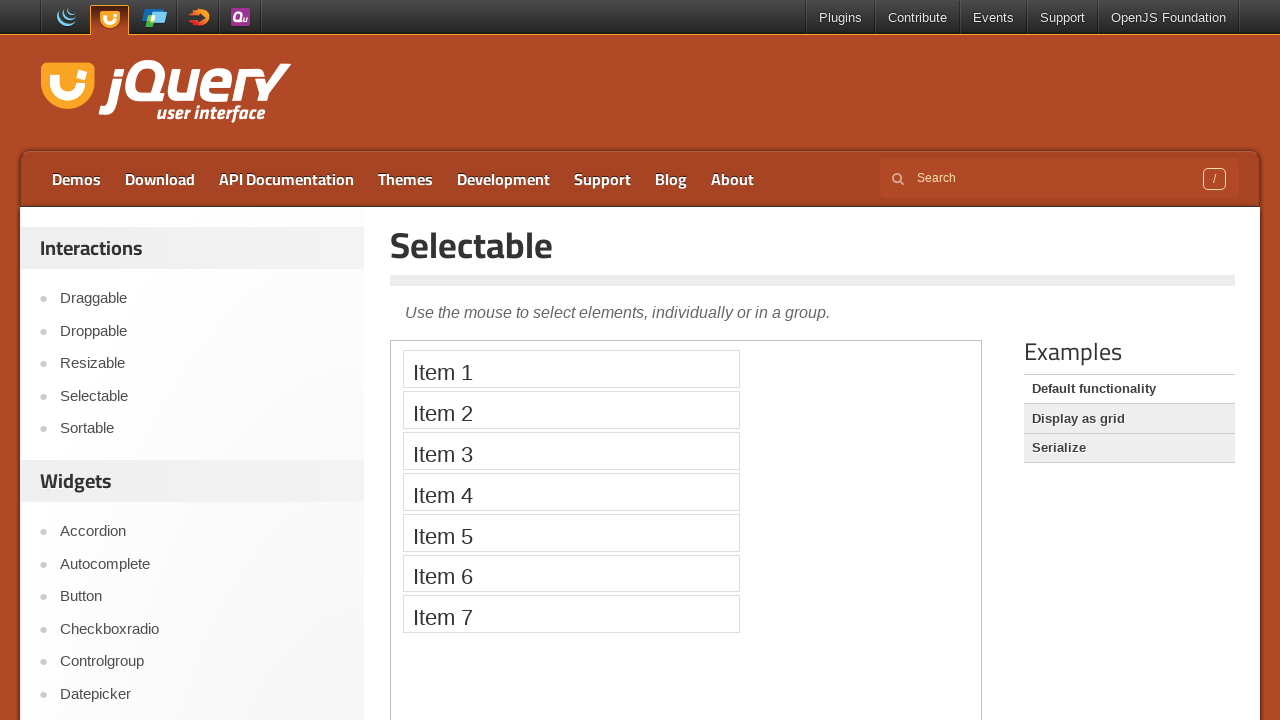

Pressed mouse button down to start selection at (571, 369)
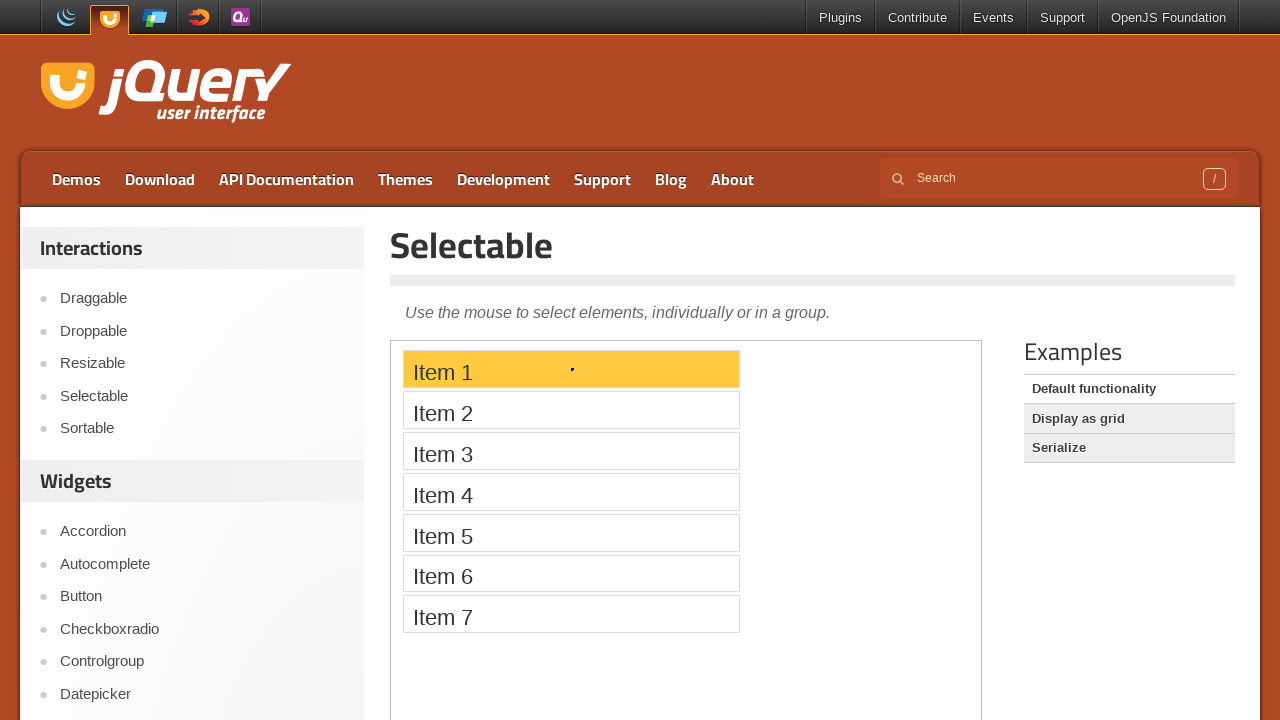

Dragged selection to Item 5 at (571, 532) on iframe >> nth=0 >> internal:control=enter-frame >> xpath=//li[text()='Item 5']
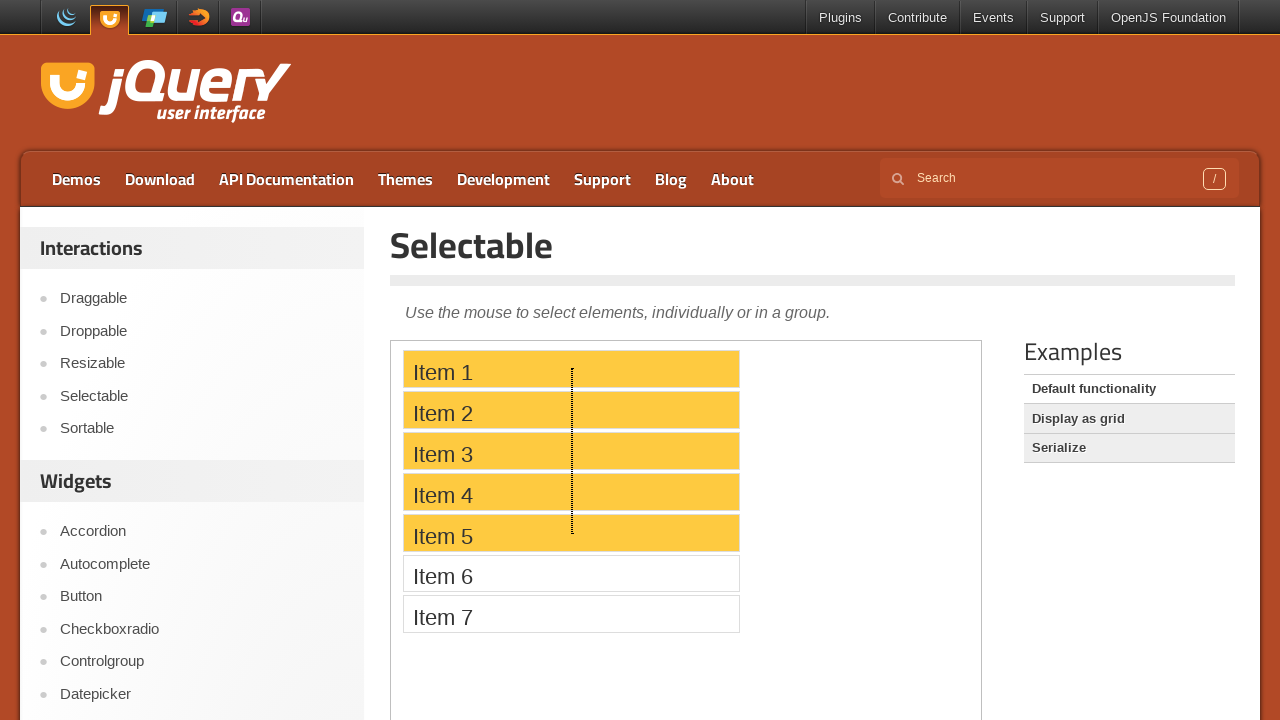

Released mouse button to complete click-and-drag selection from Item 1 to Item 5 at (571, 532)
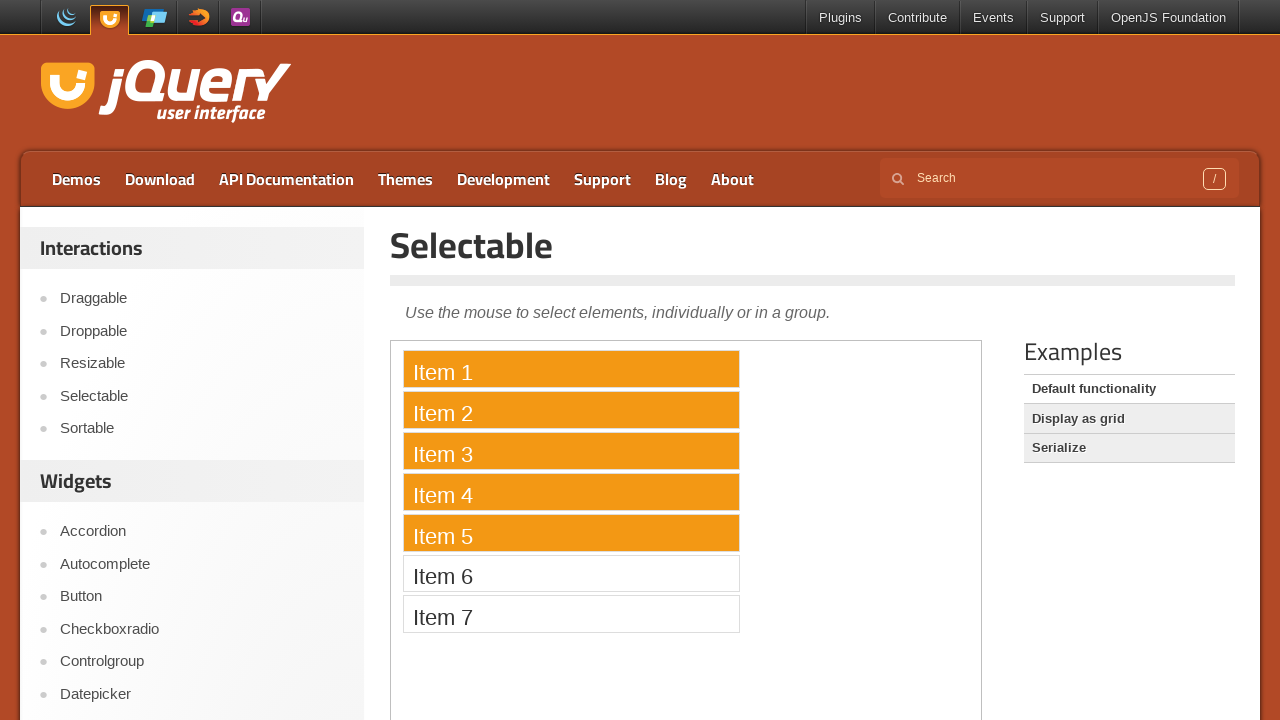

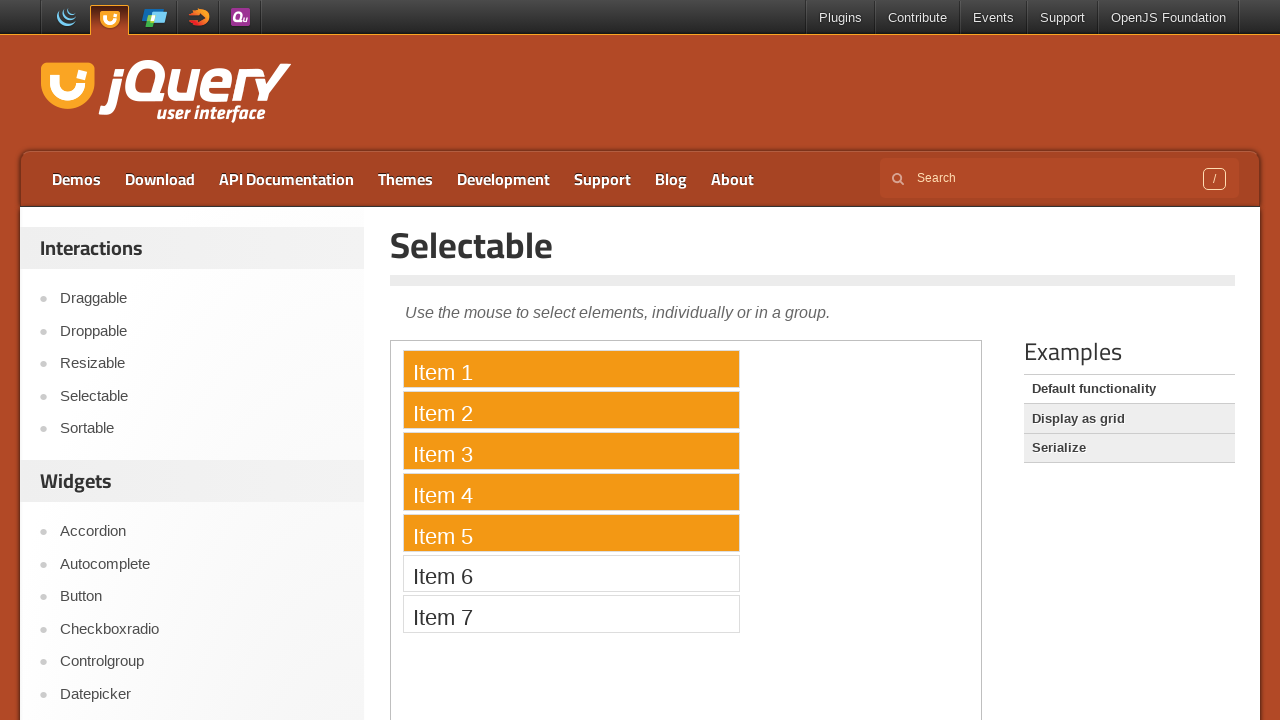